Navigates to Freshworks homepage and verifies the current URL is accessible

Starting URL: https://www.freshworks.com/

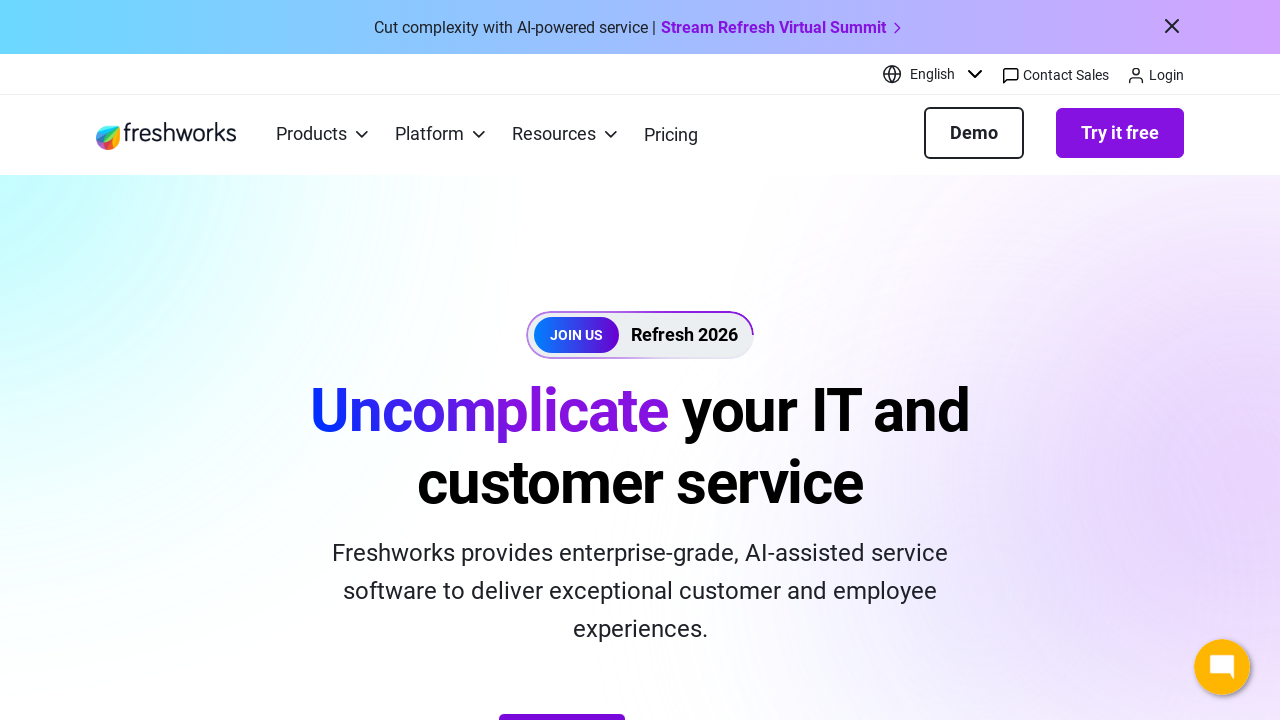

Navigated to Freshworks homepage
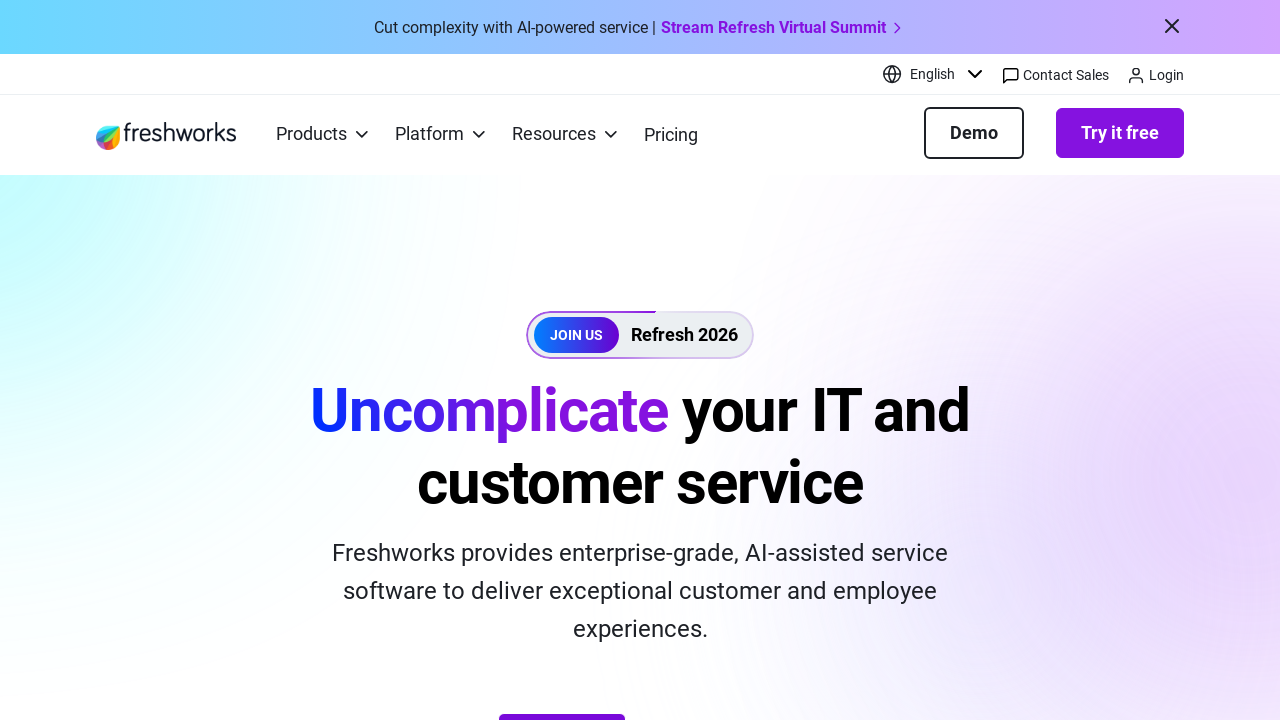

Verified current URL is accessible and correct
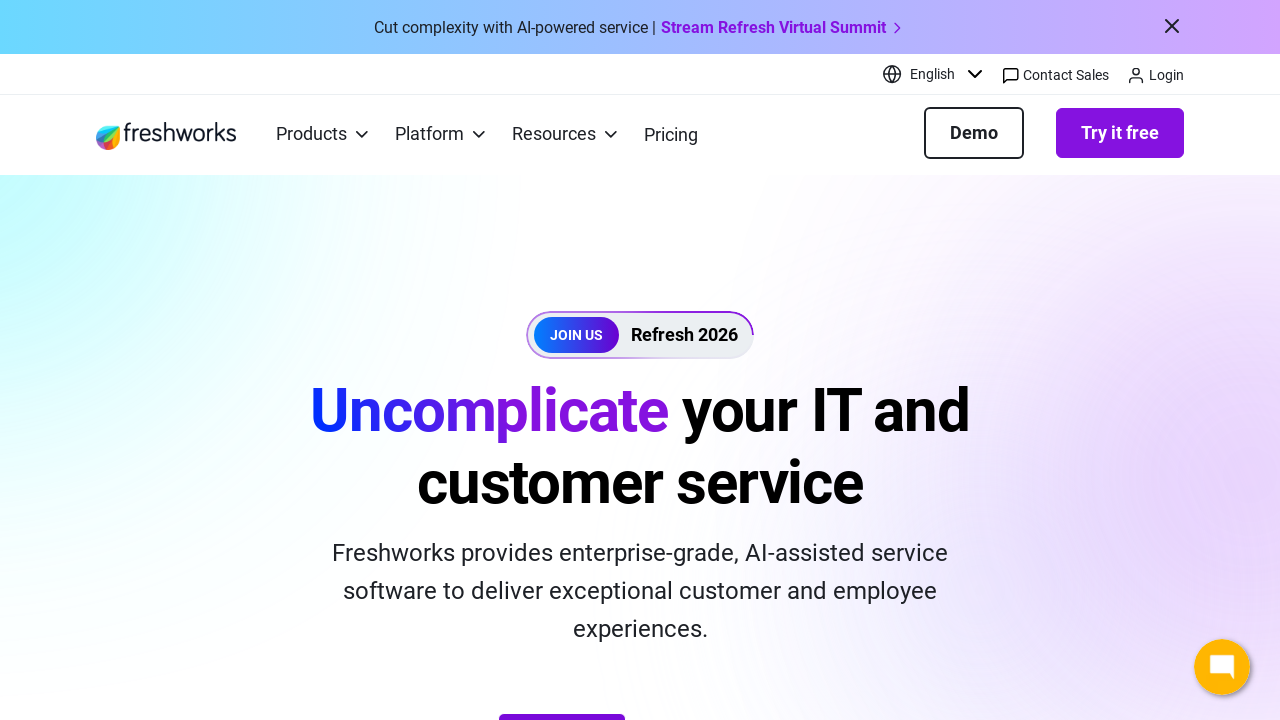

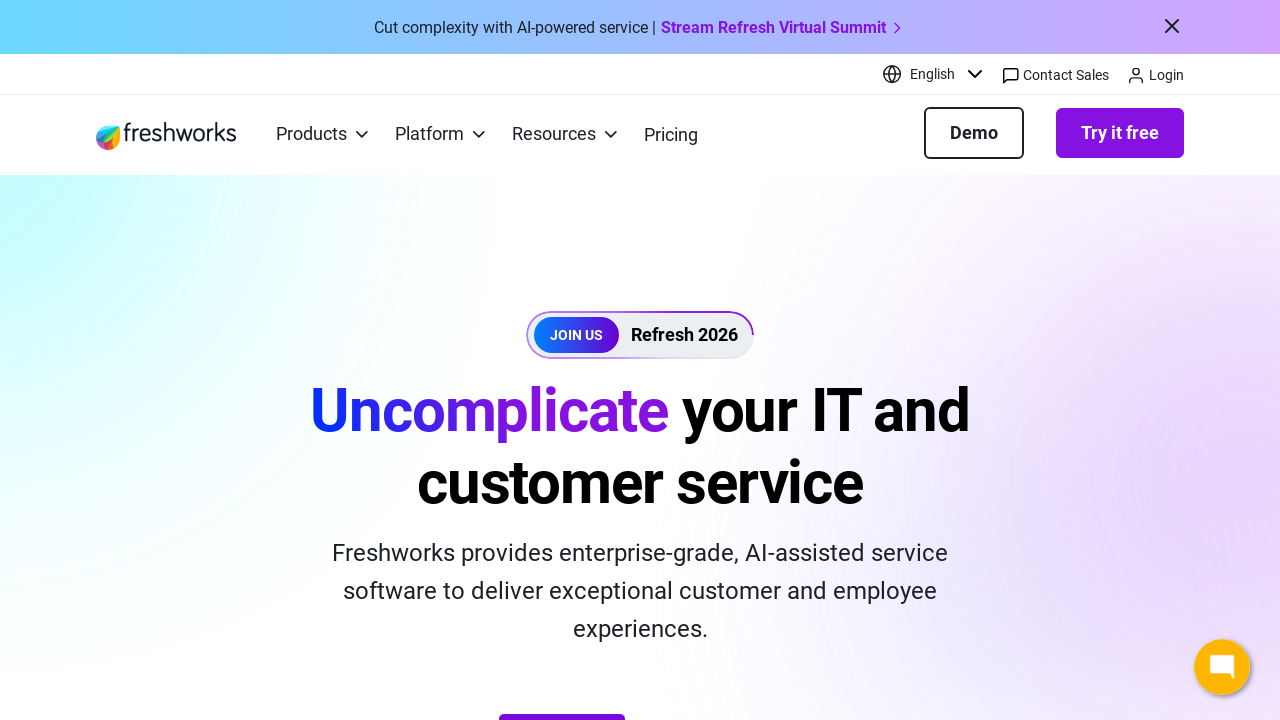